Tests the ranking page for North America population, verifying the page title, table headers, first row data, and chart axis labels are displayed correctly.

Starting URL: https://datacommons.org/ranking/Count_Person/Country/northamerica

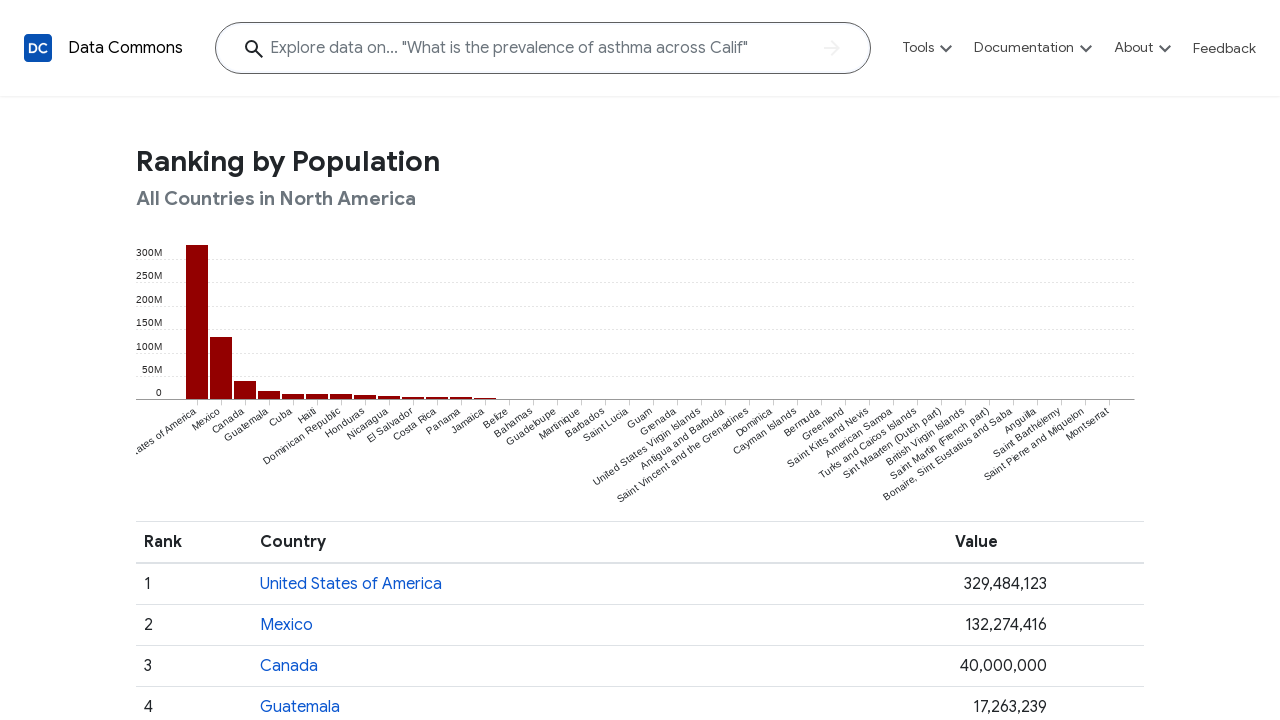

Waited for North America subtitle to load
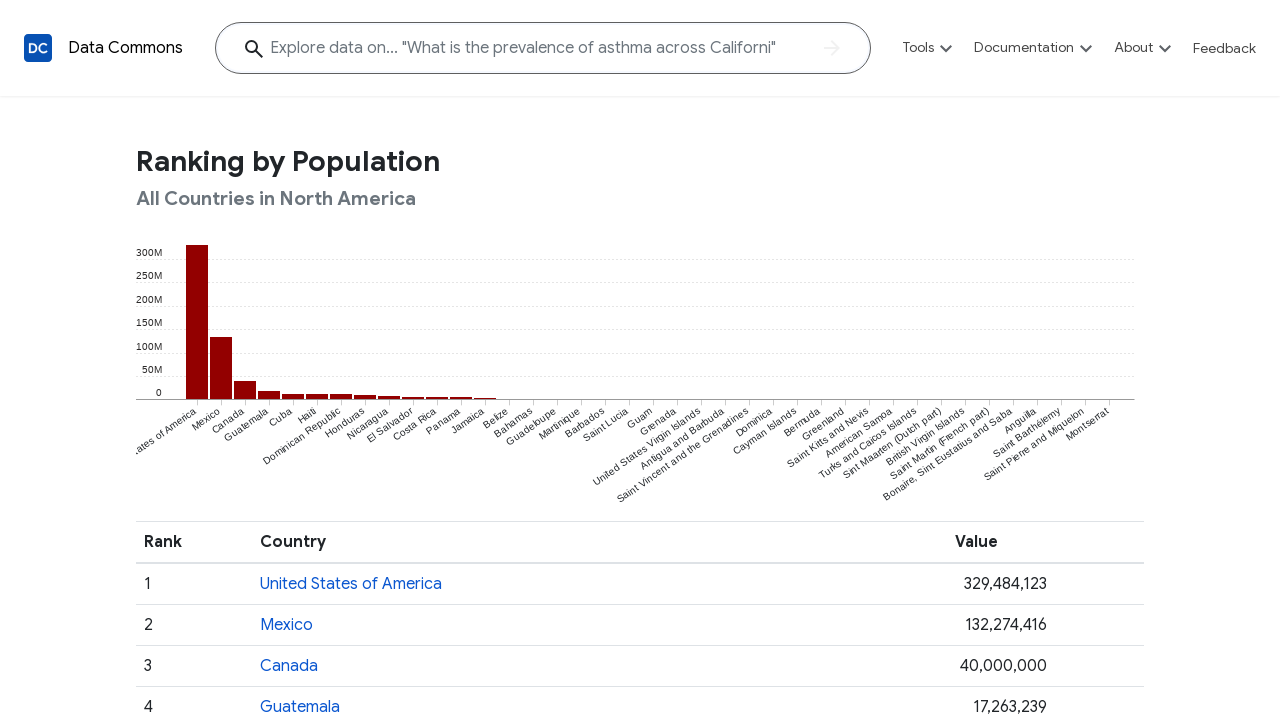

Verified page title is 'Ranking by Population'
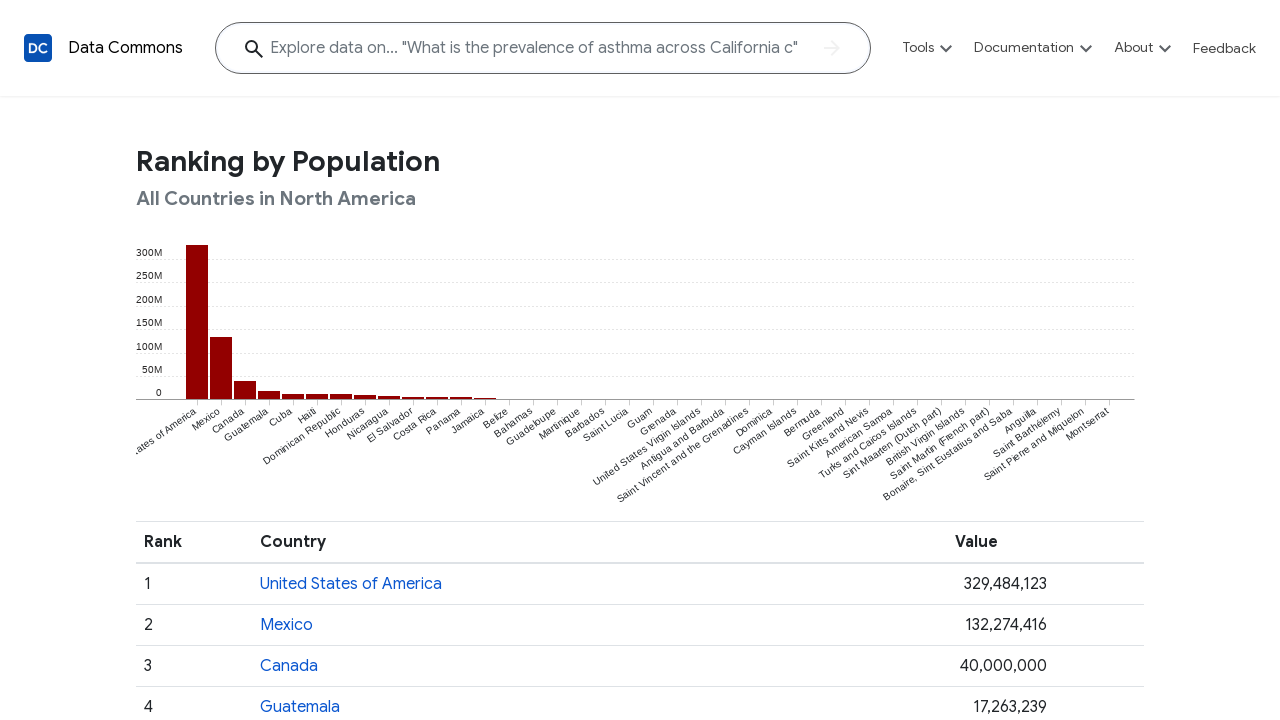

Located table and extracted headers
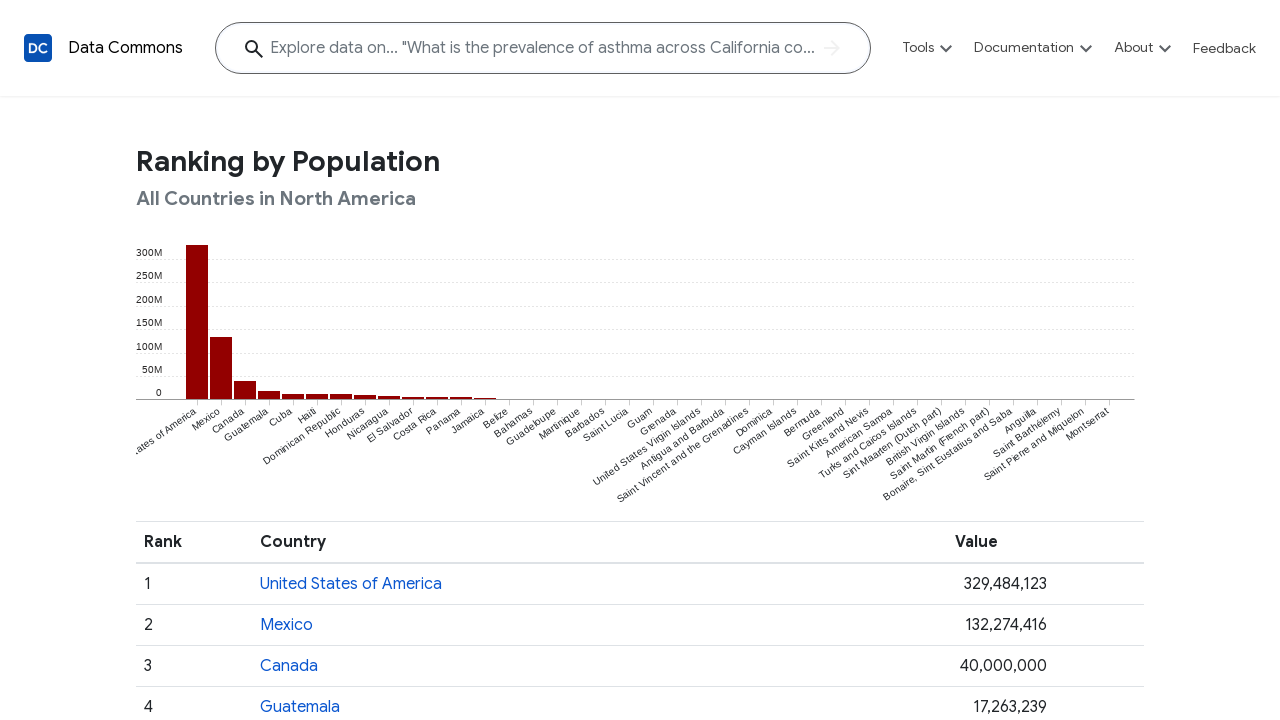

Verified first header is 'Rank'
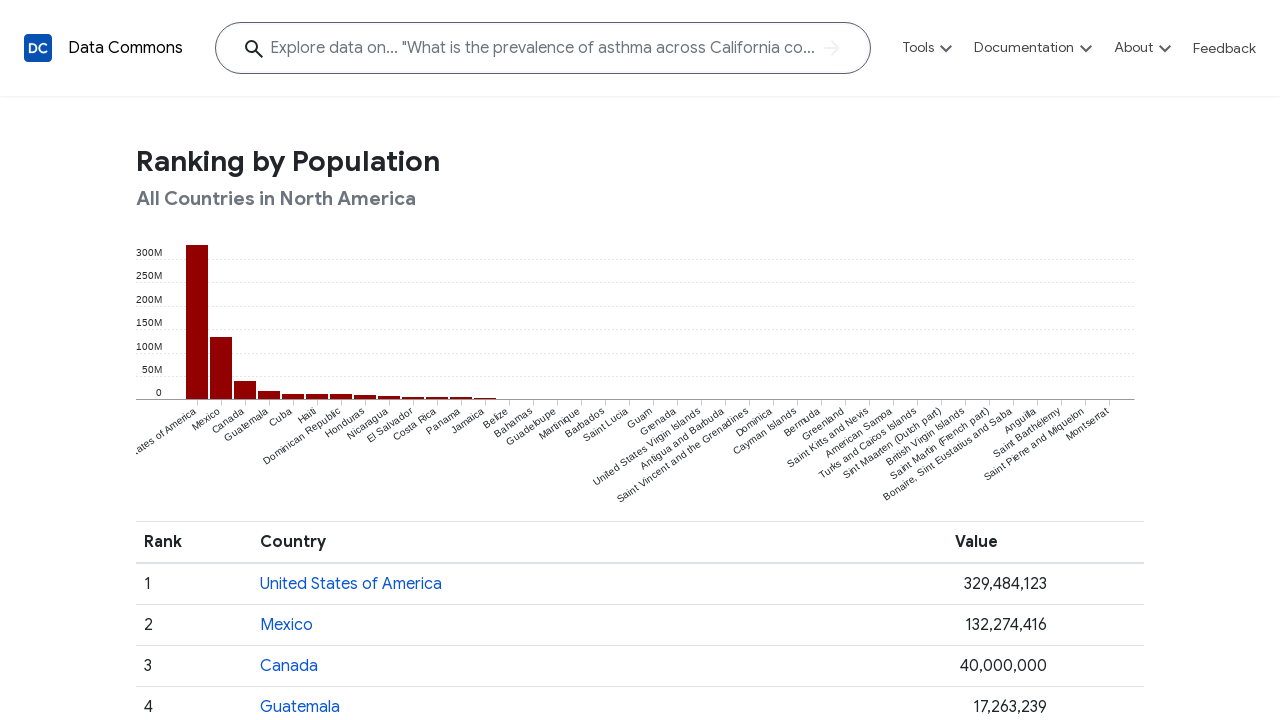

Verified second header is 'Country'
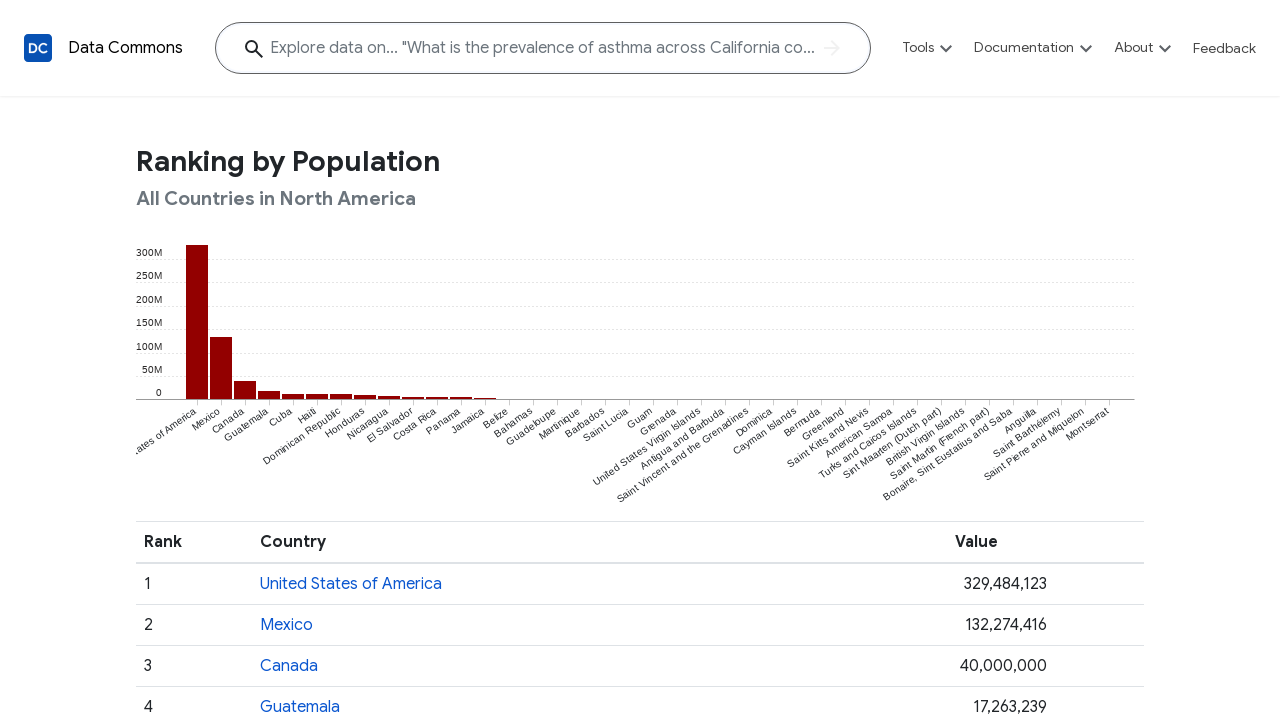

Verified third header is 'Value'
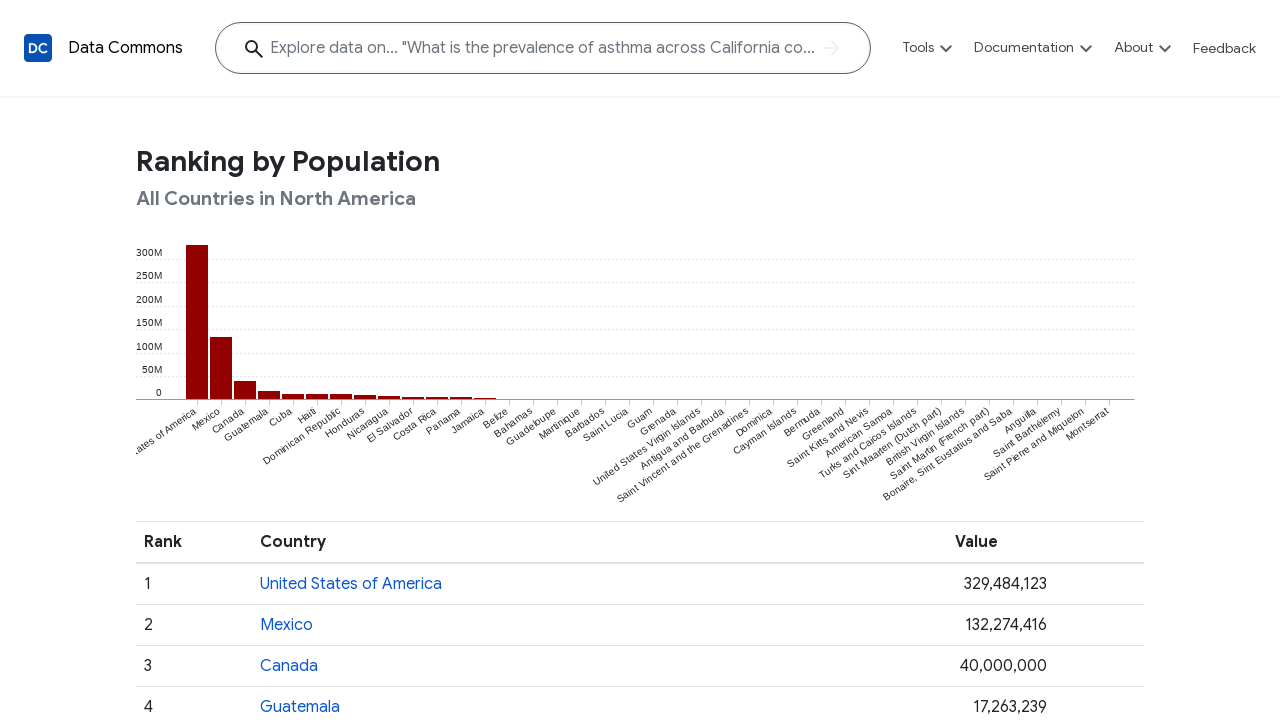

Located first row of table data
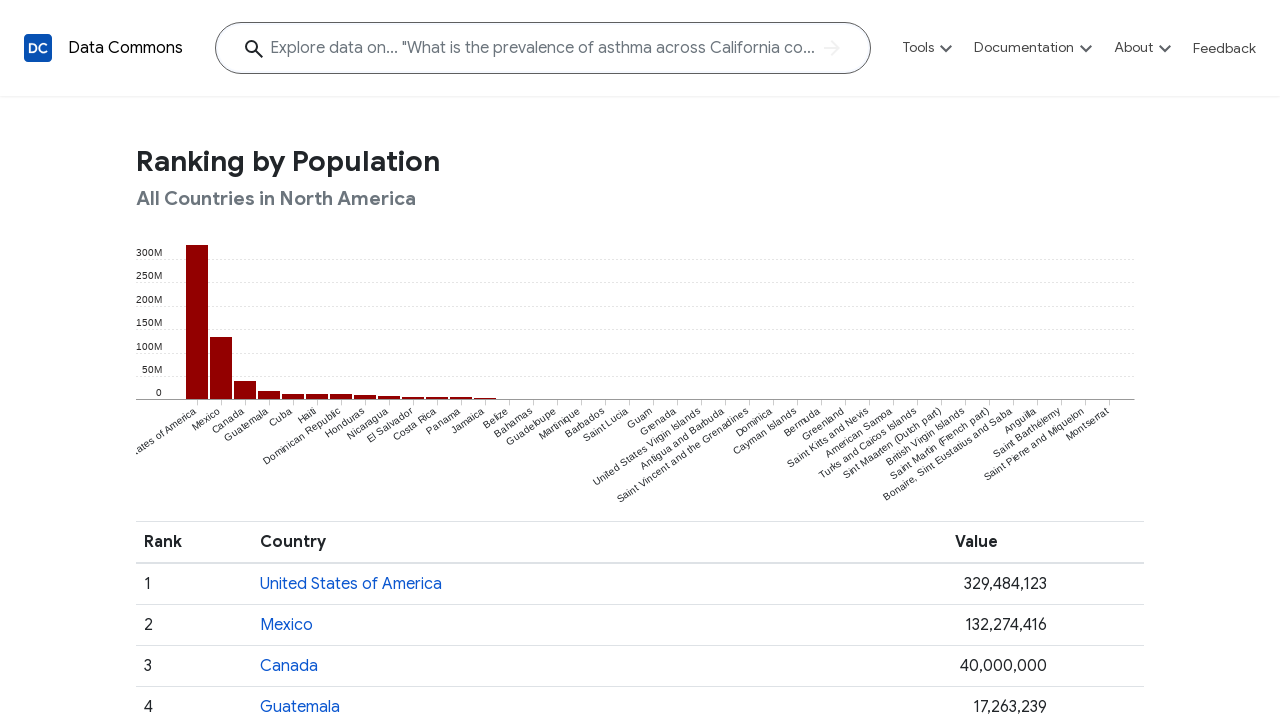

Verified first row rank is '1'
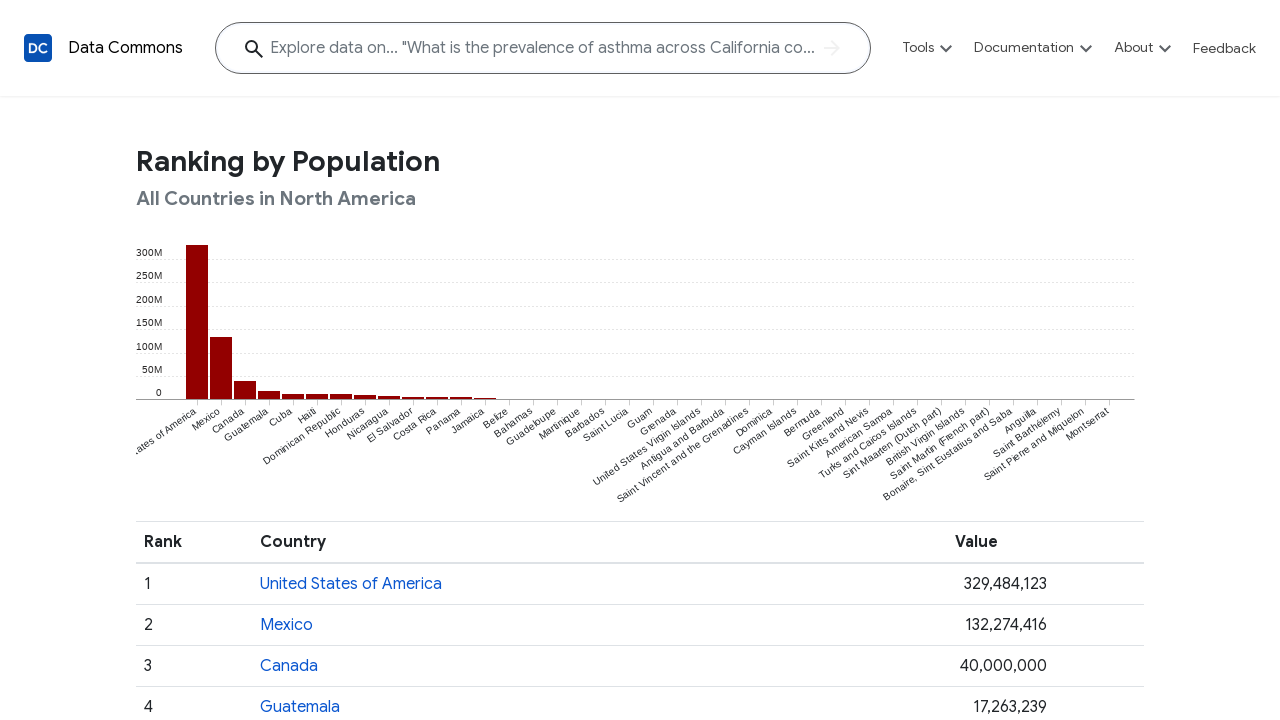

Verified first row country is 'United States of America'
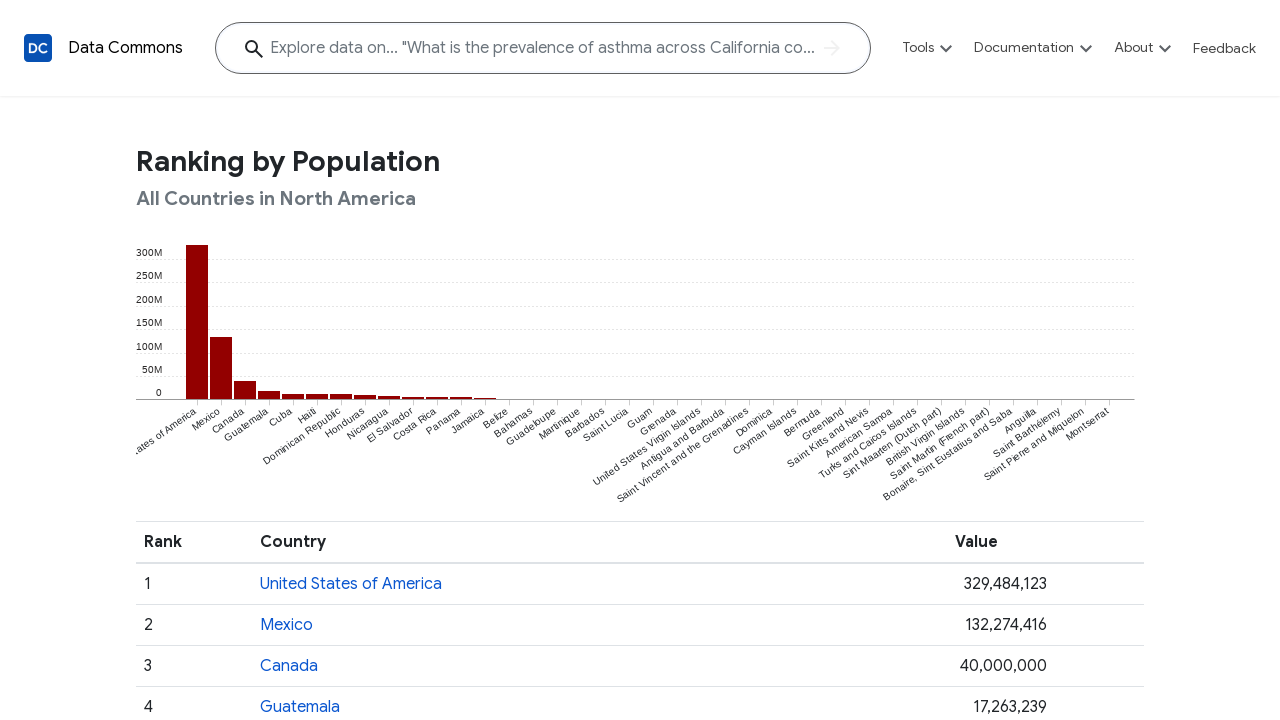

Located chart and extracted y-axis labels
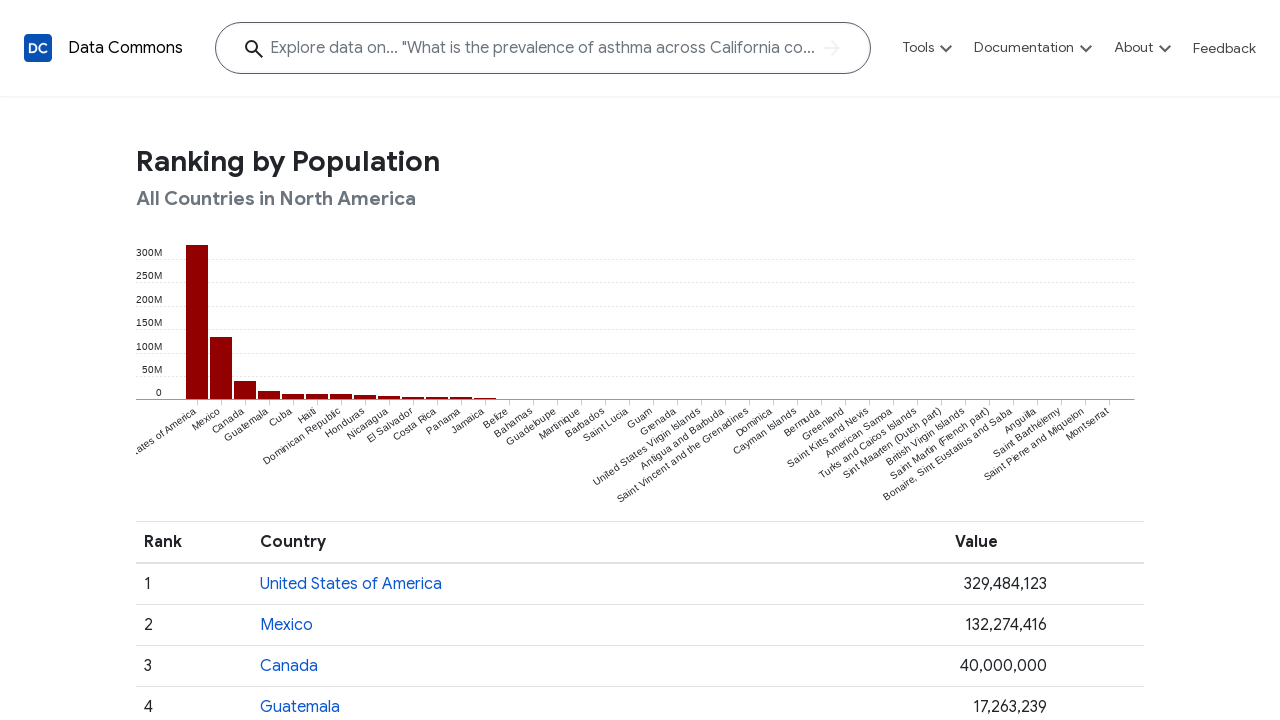

Verified first y-axis label is '0'
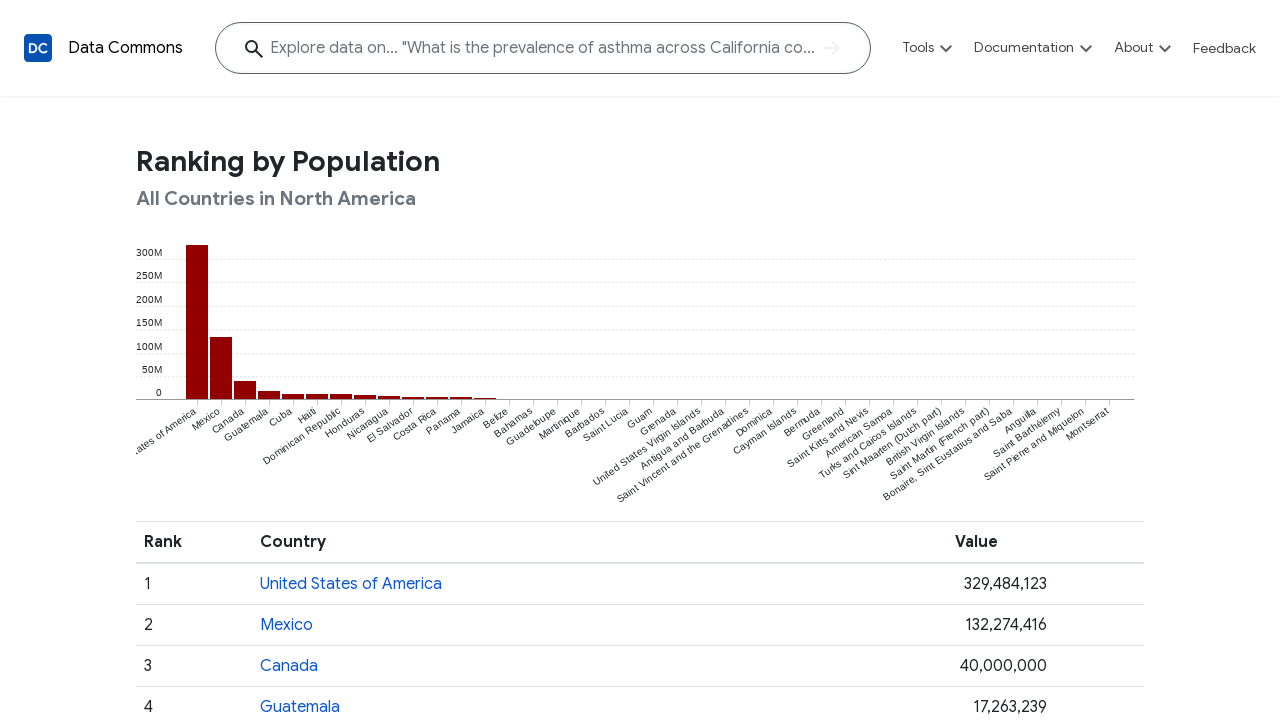

Verified last y-axis label is '300M'
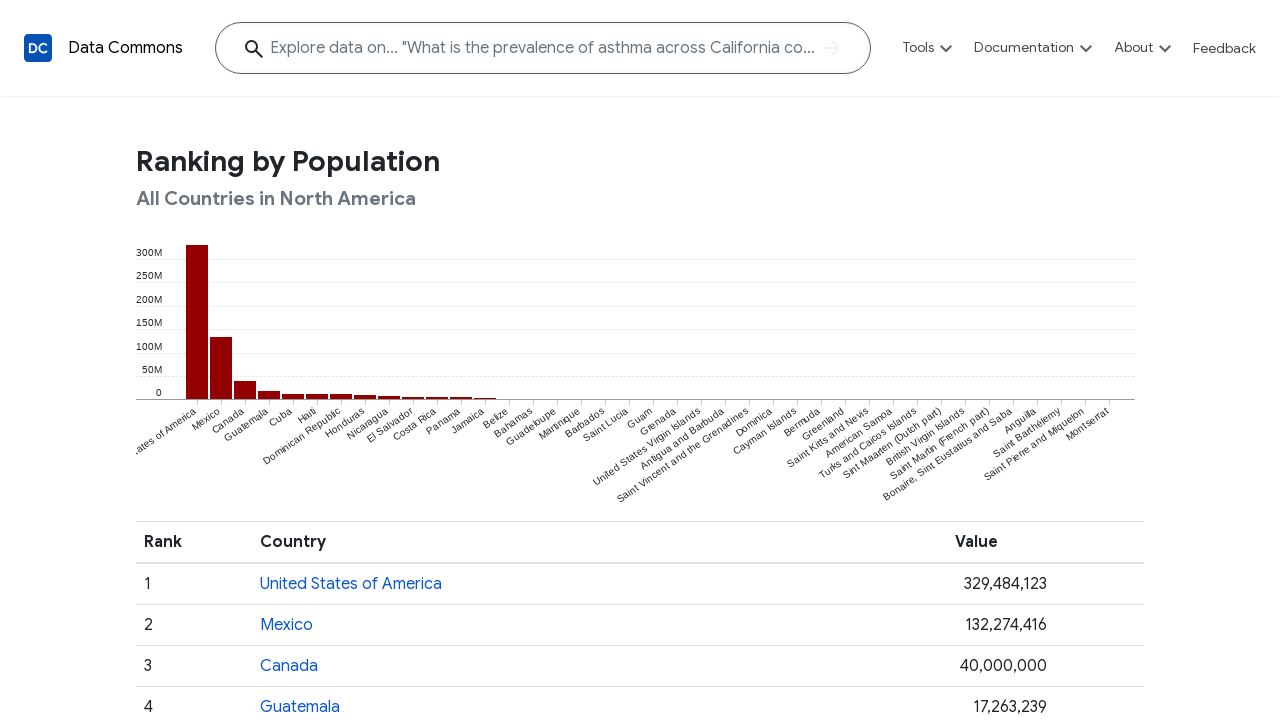

Extracted x-axis labels from chart
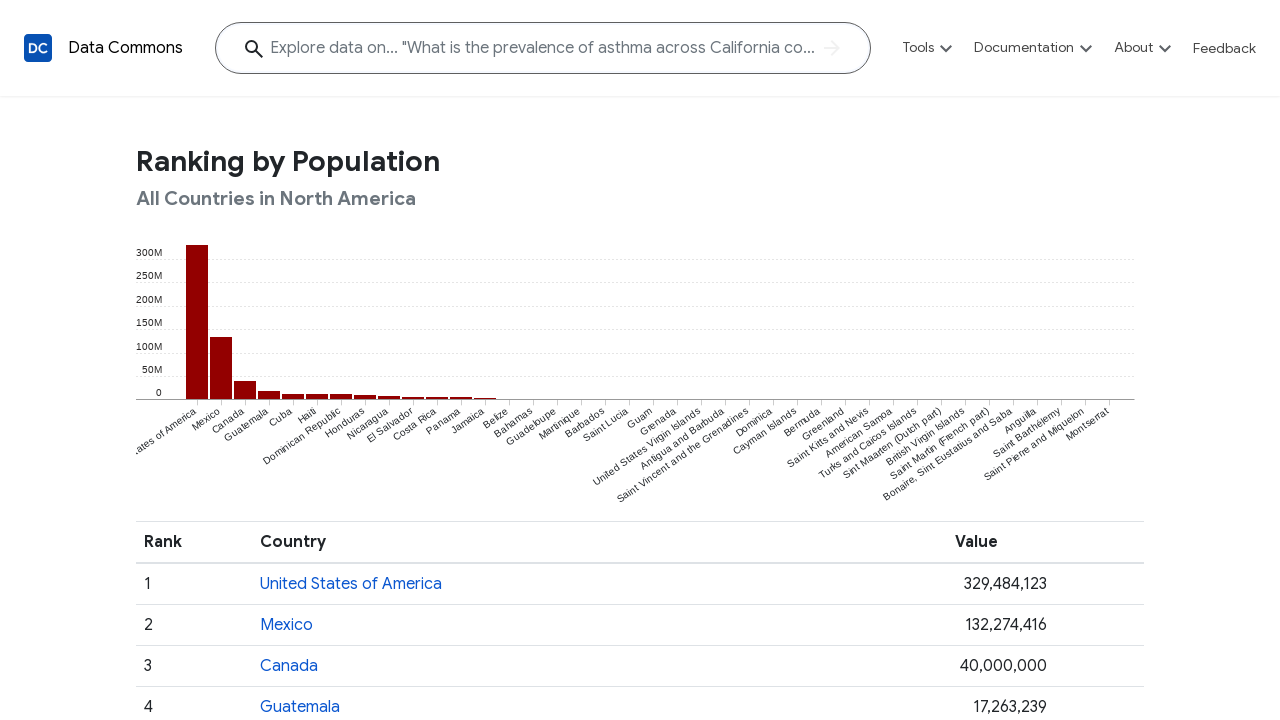

Verified first x-axis label is 'United States of America'
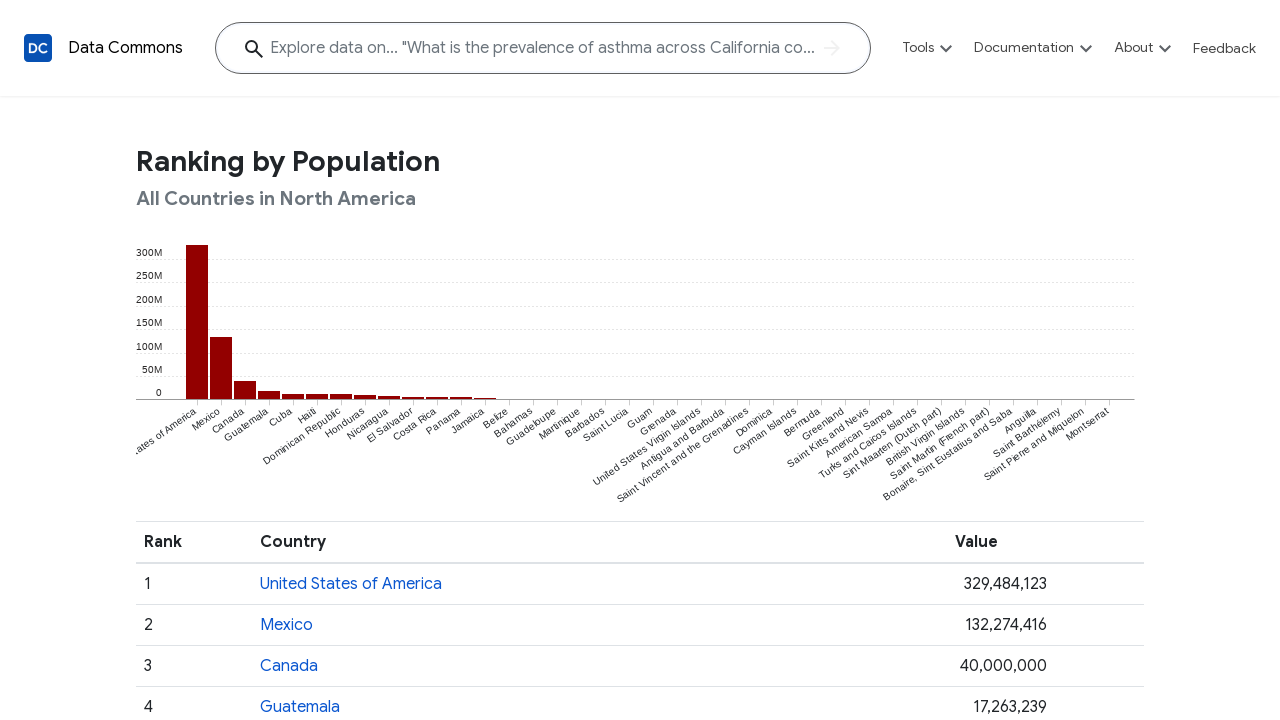

Verified last x-axis label is 'Montserrat'
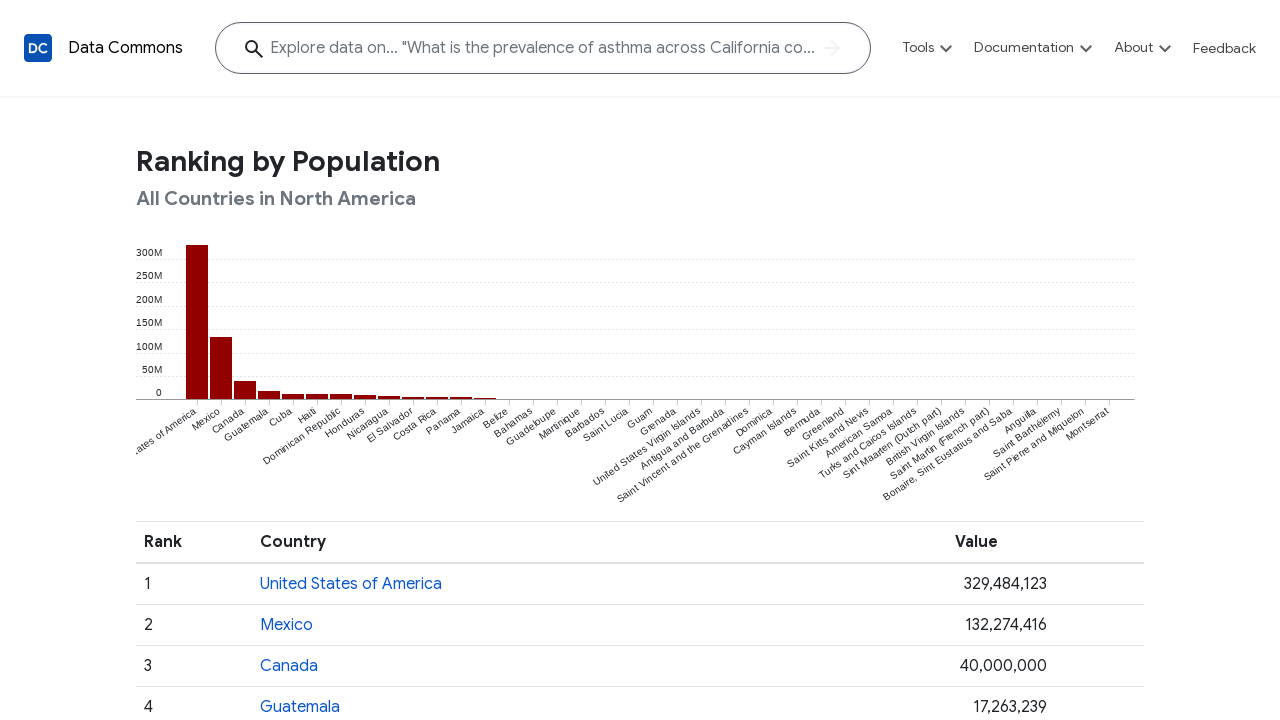

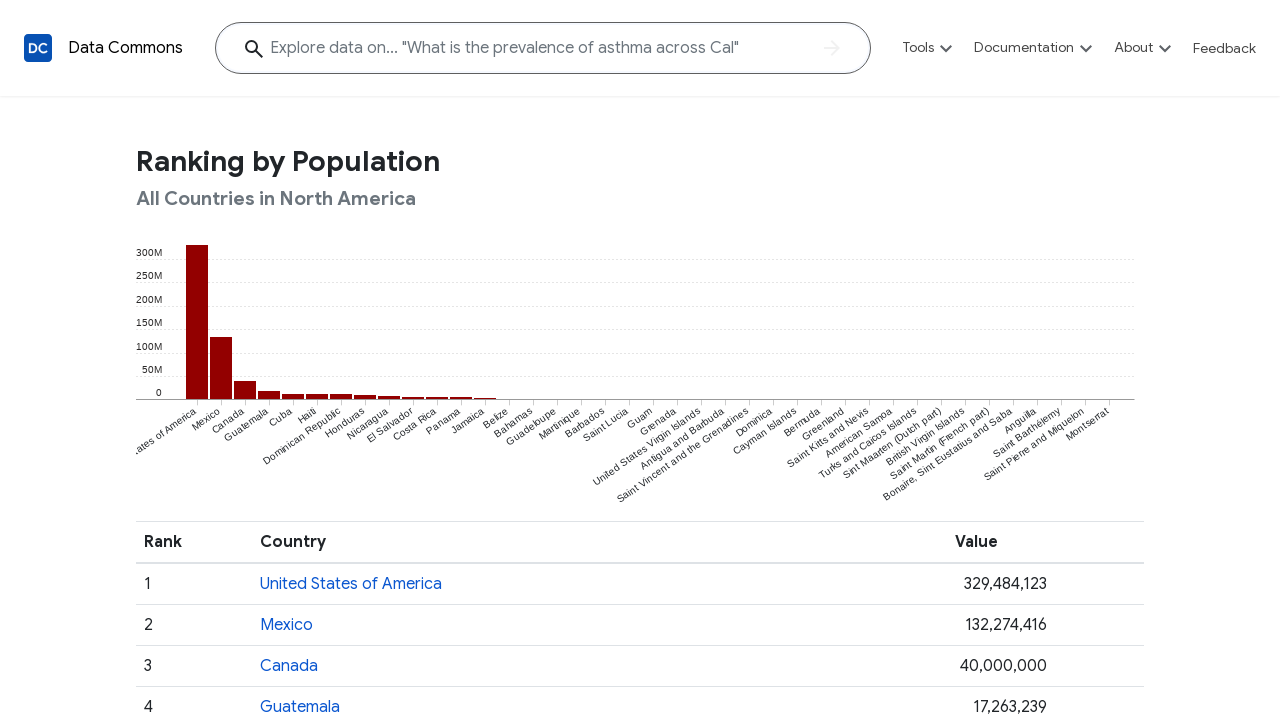